Tests the add to cart functionality on an e-commerce demo site by clicking the add to cart button for a product and verifying it appears in the cart pane.

Starting URL: https://bstackdemo.com/

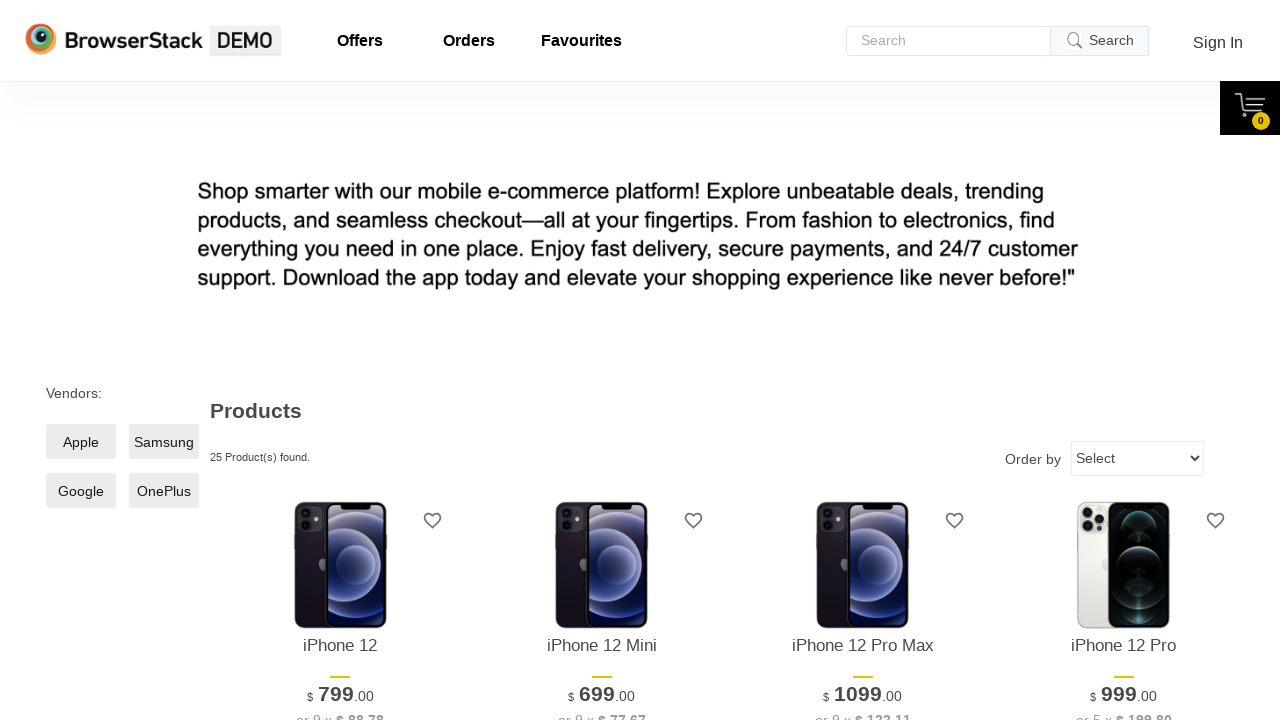

Waited for product to be displayed on the page
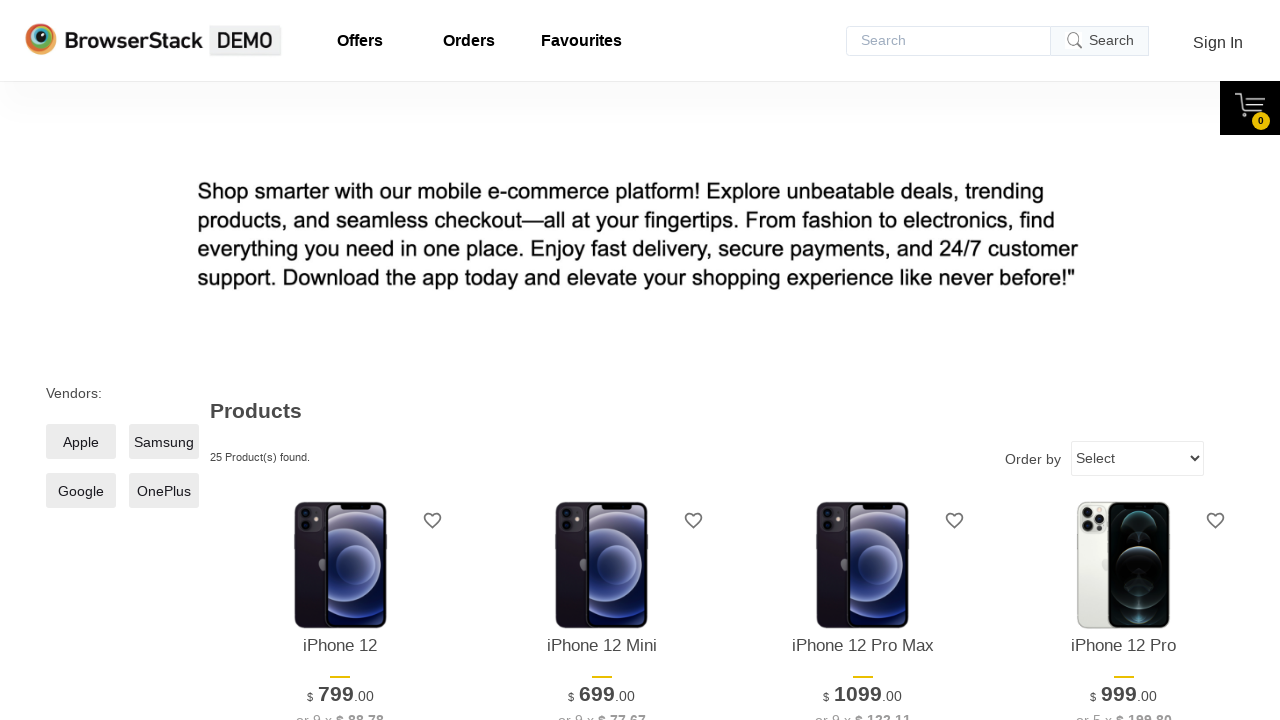

Retrieved product name: iPhone 12
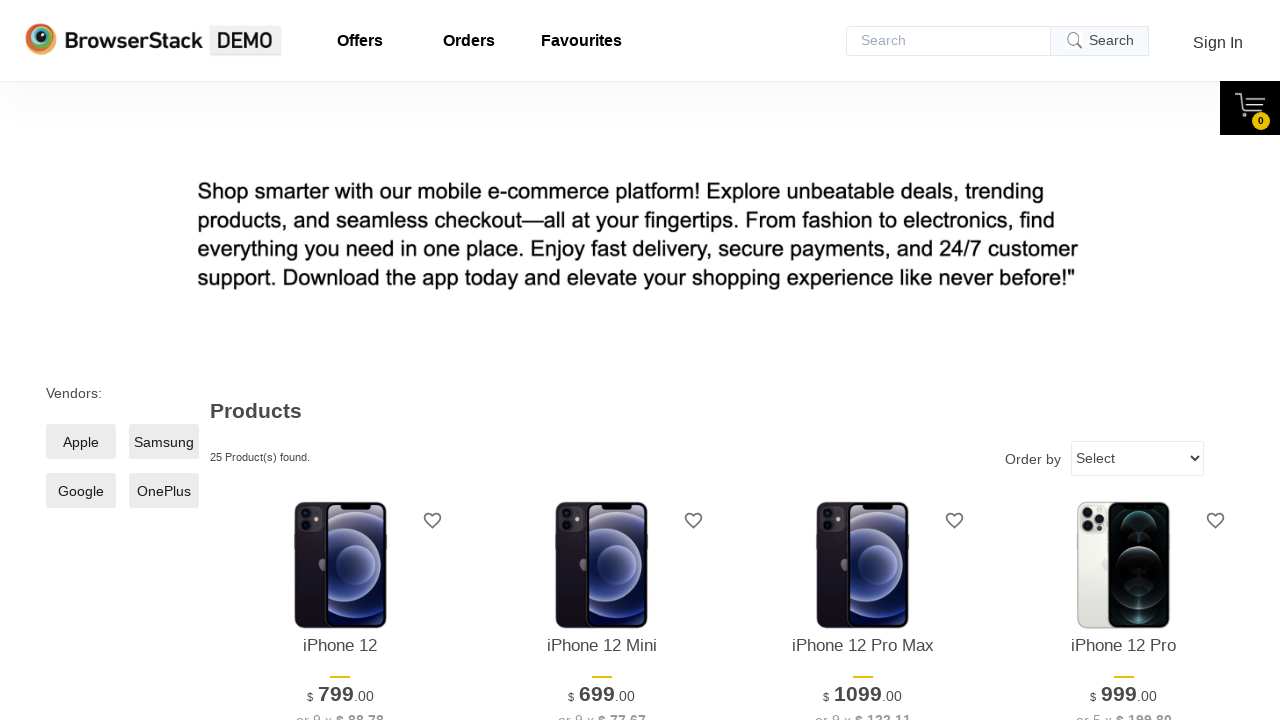

Waited for Add to Cart button to be visible
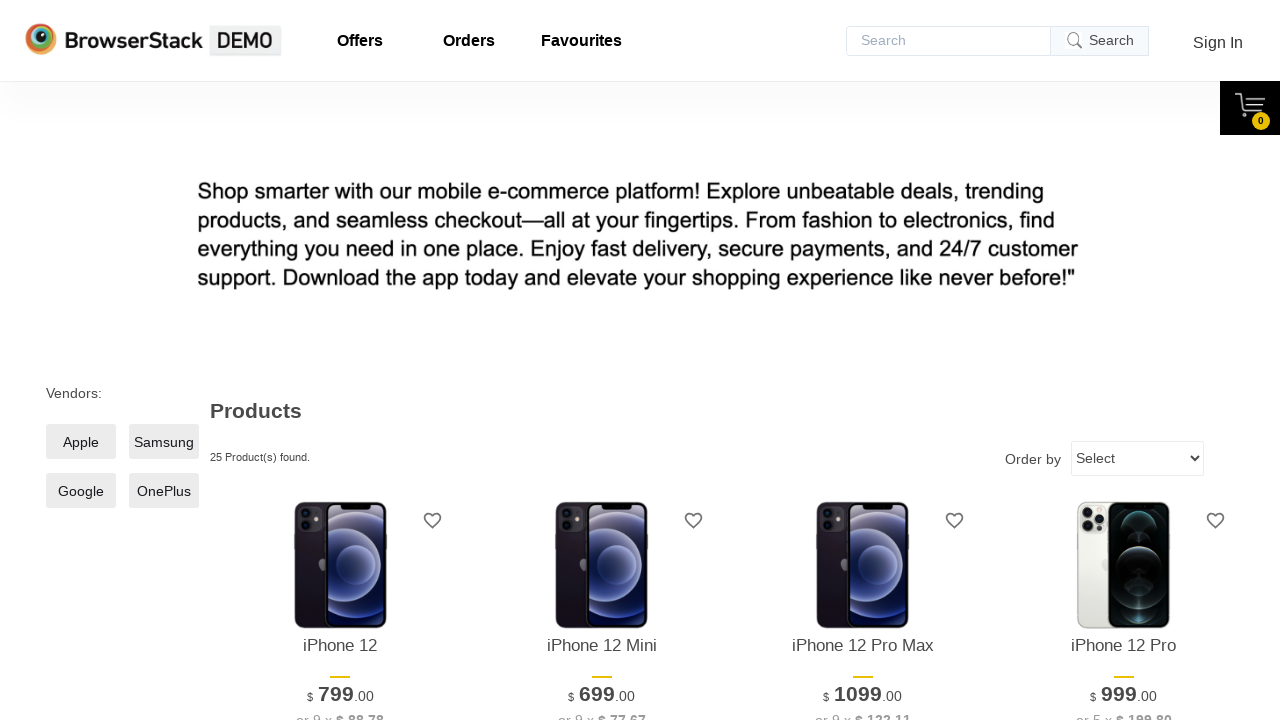

Clicked the Add to Cart button for the product at (340, 361) on xpath=//*[@id="1"]/div[4]
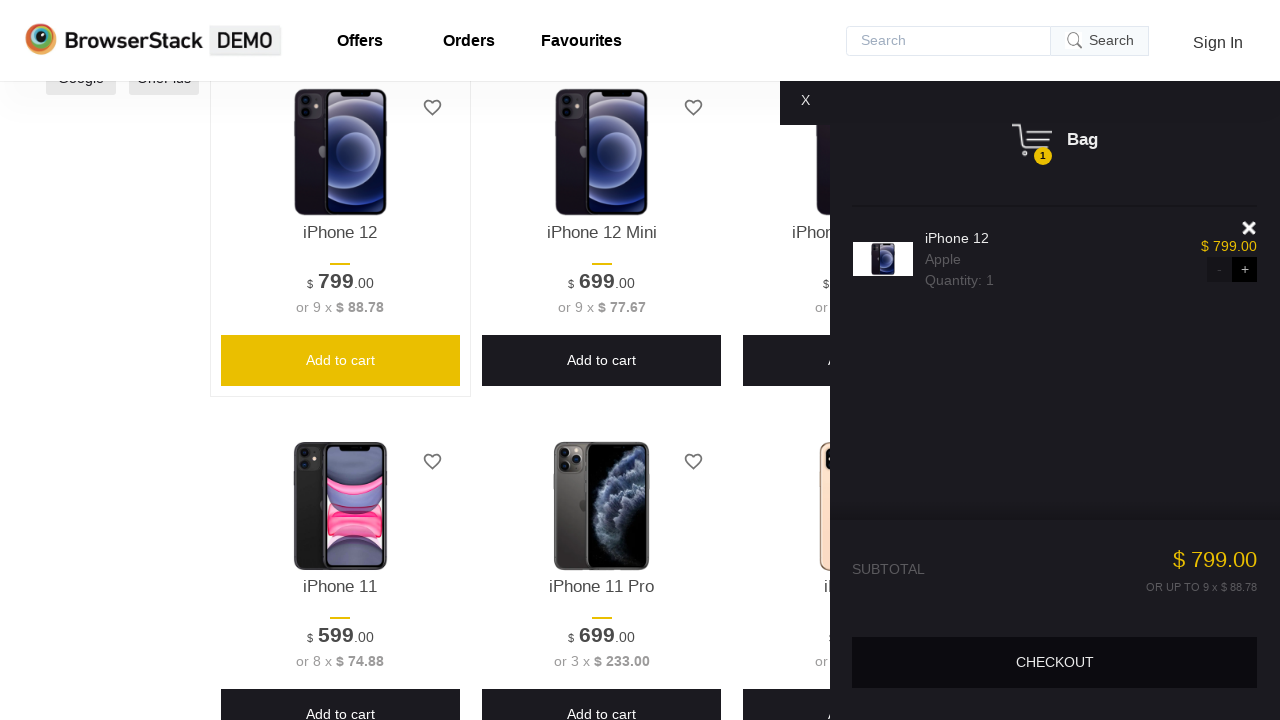

Waited for the cart pane to appear with the product
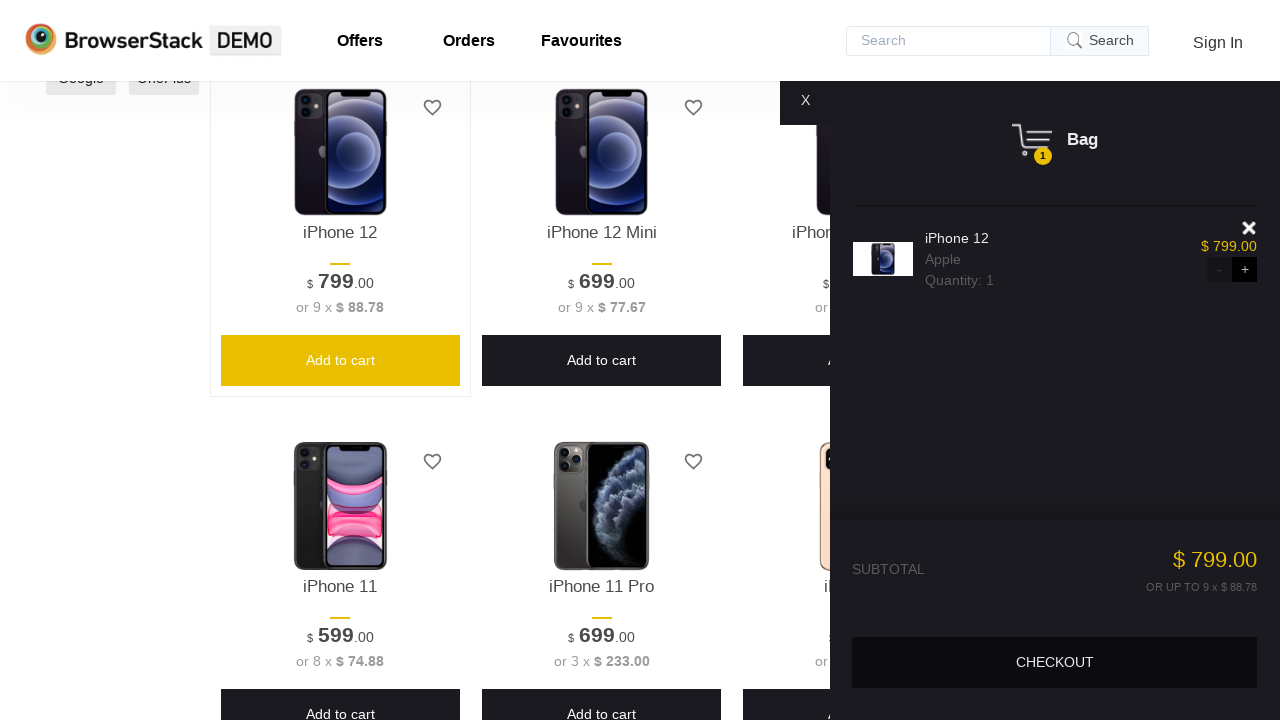

Located the product in the cart pane
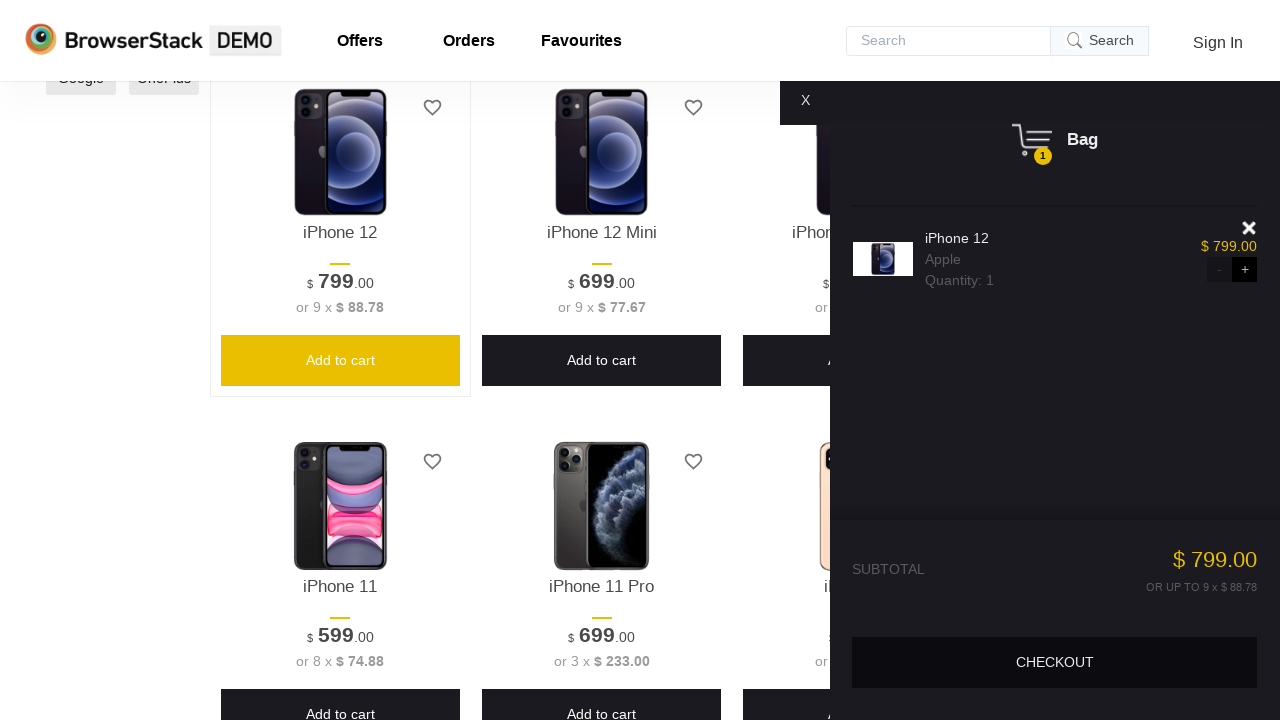

Verified the product is visible in the cart
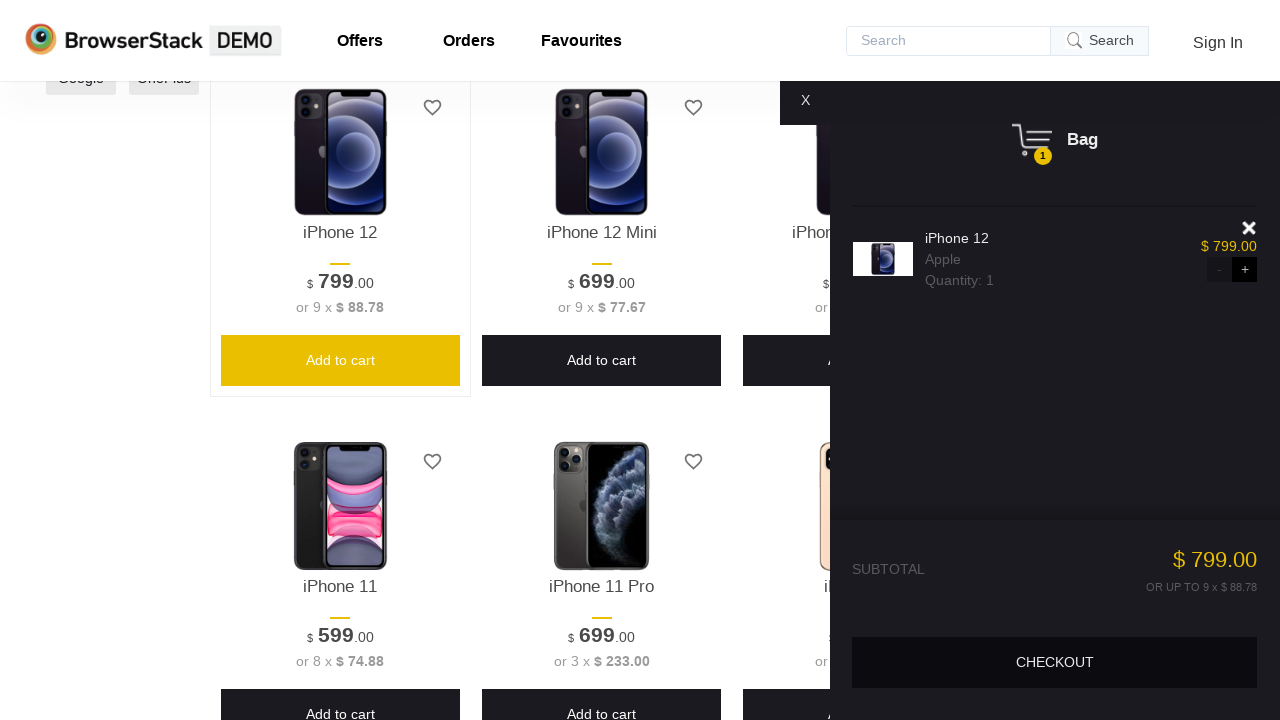

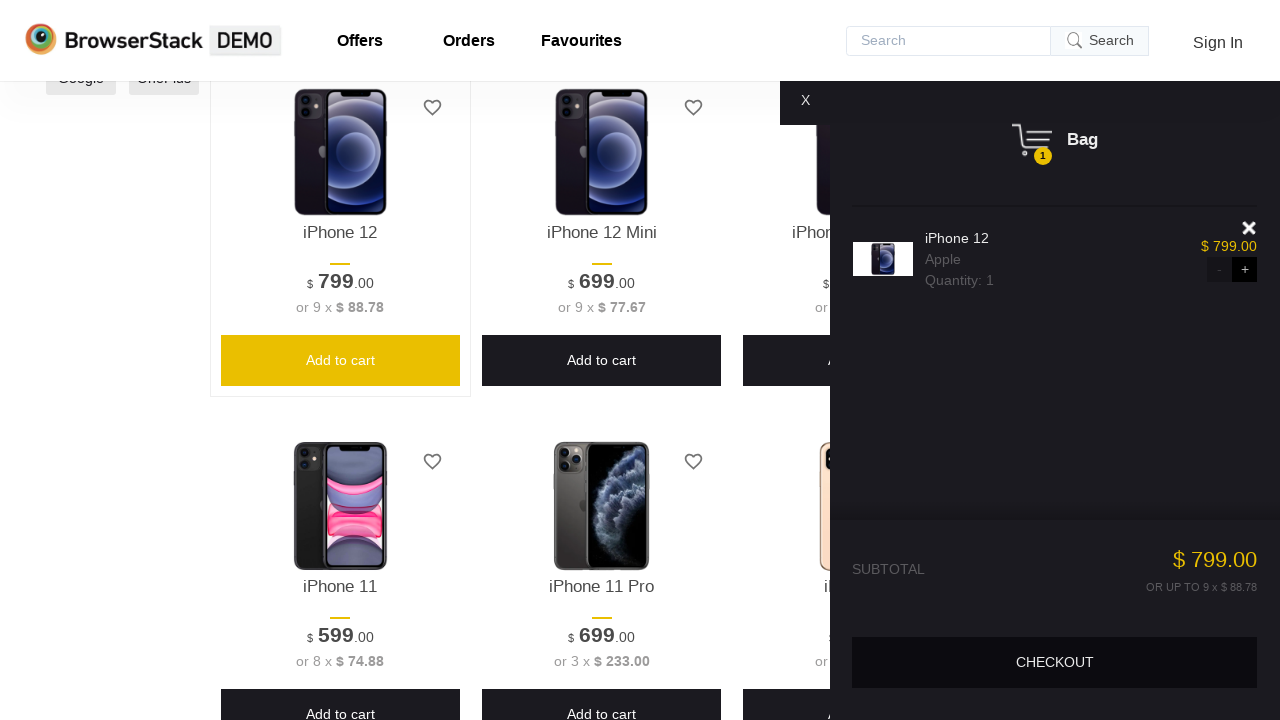